Navigates to El País newspaper website and verifies that the main header article content is loaded and accessible

Starting URL: https://elpais.com/

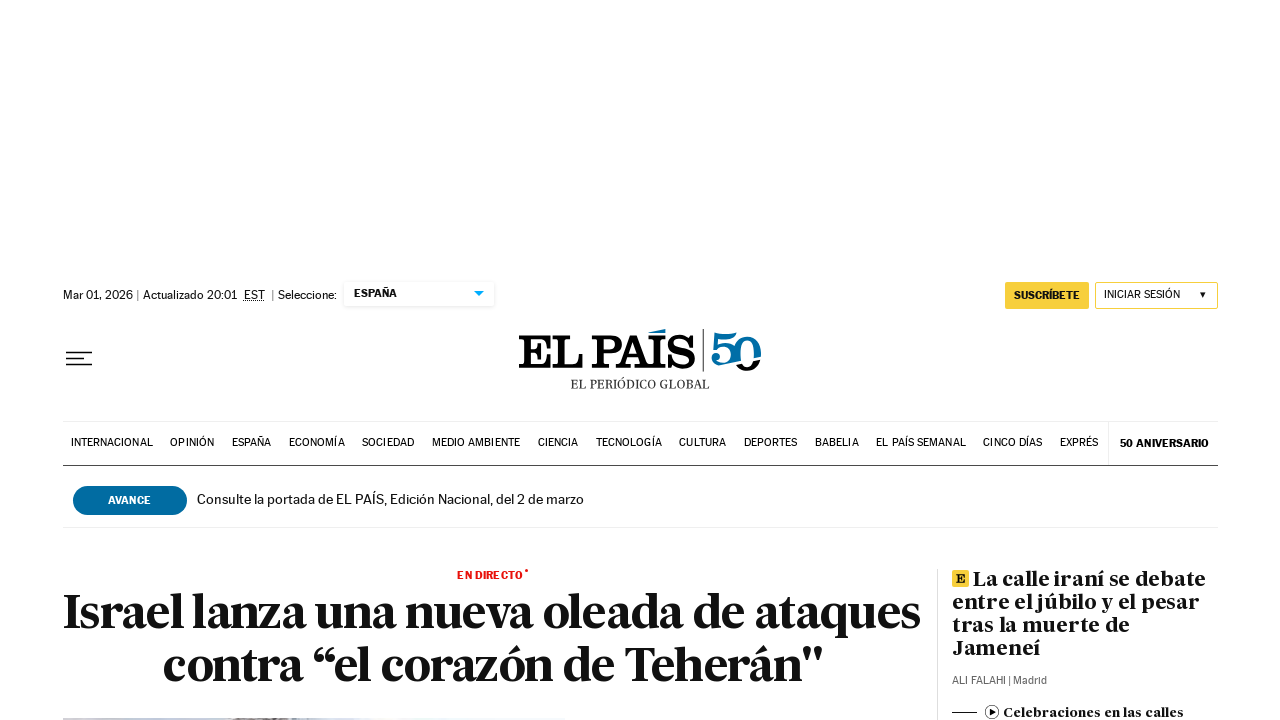

Waited for main header article to load
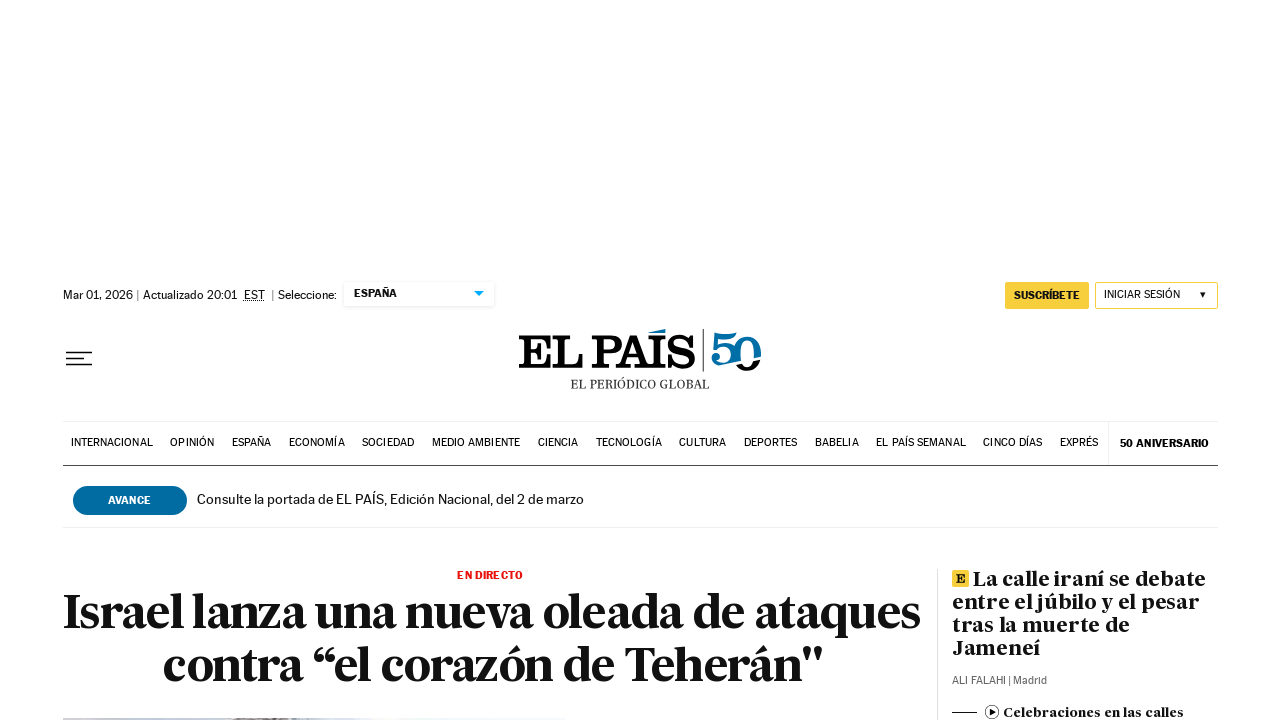

Retrieved header title text content
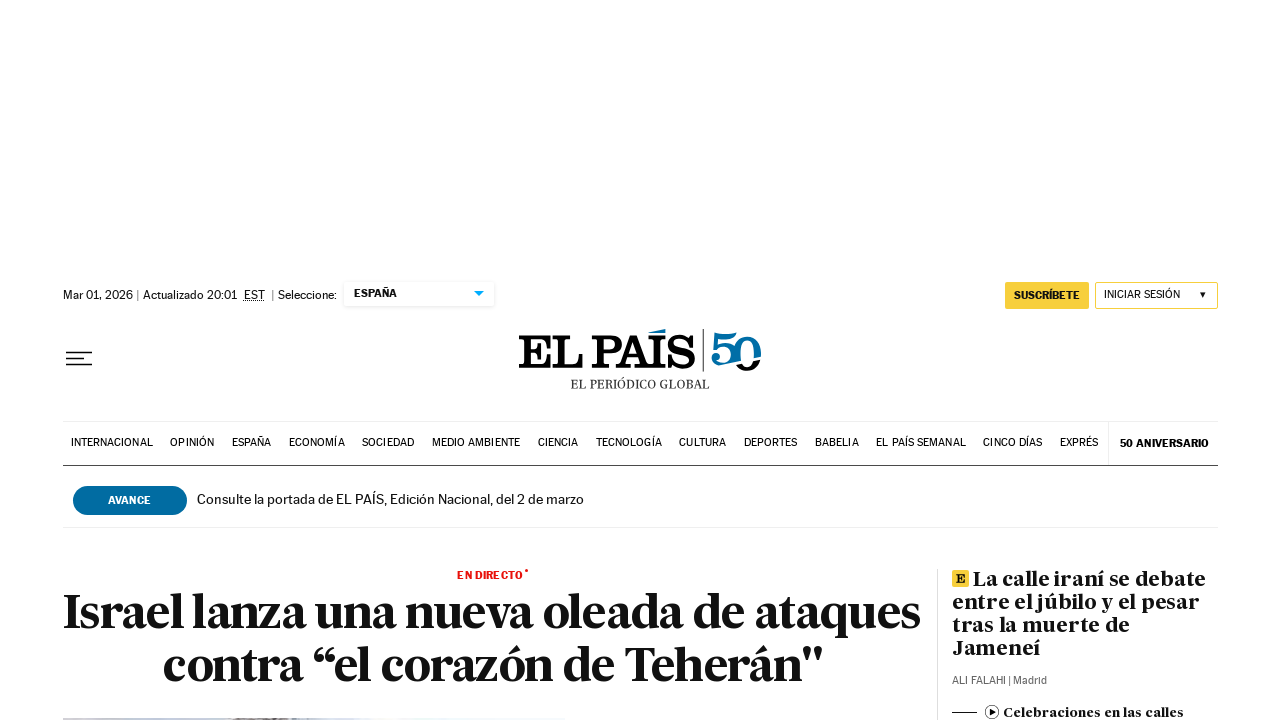

Verified header title contains non-empty text
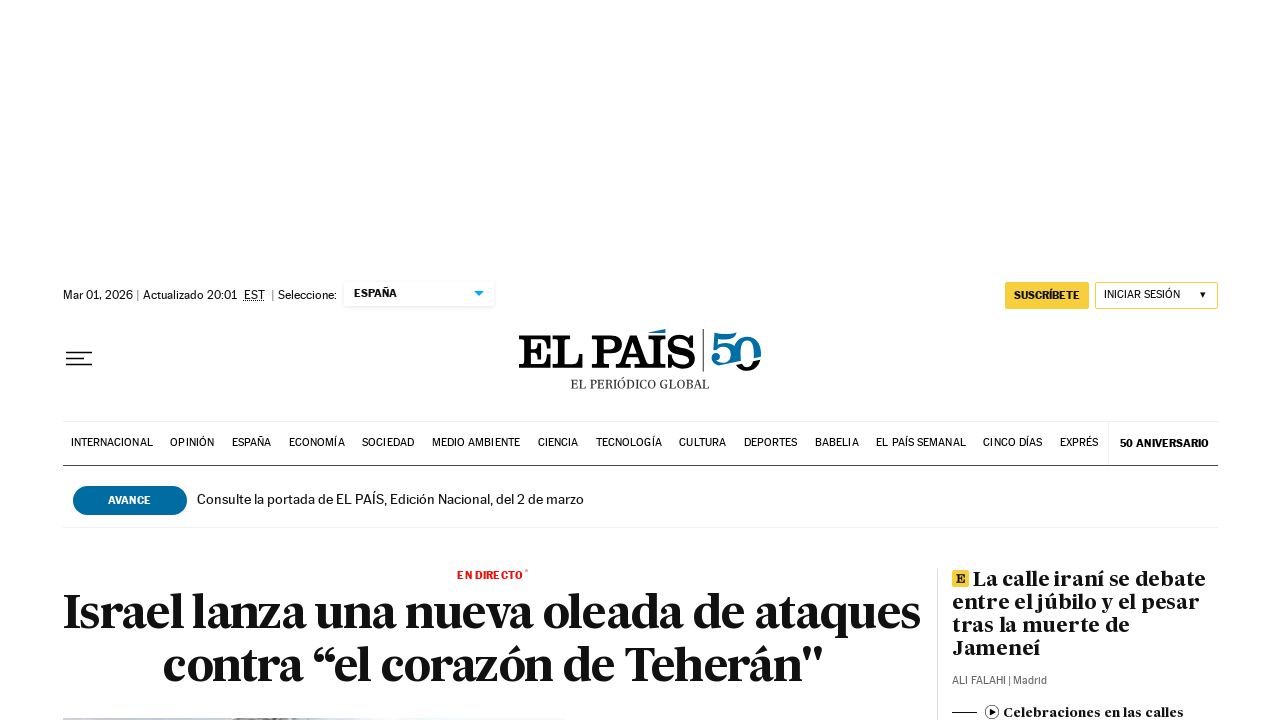

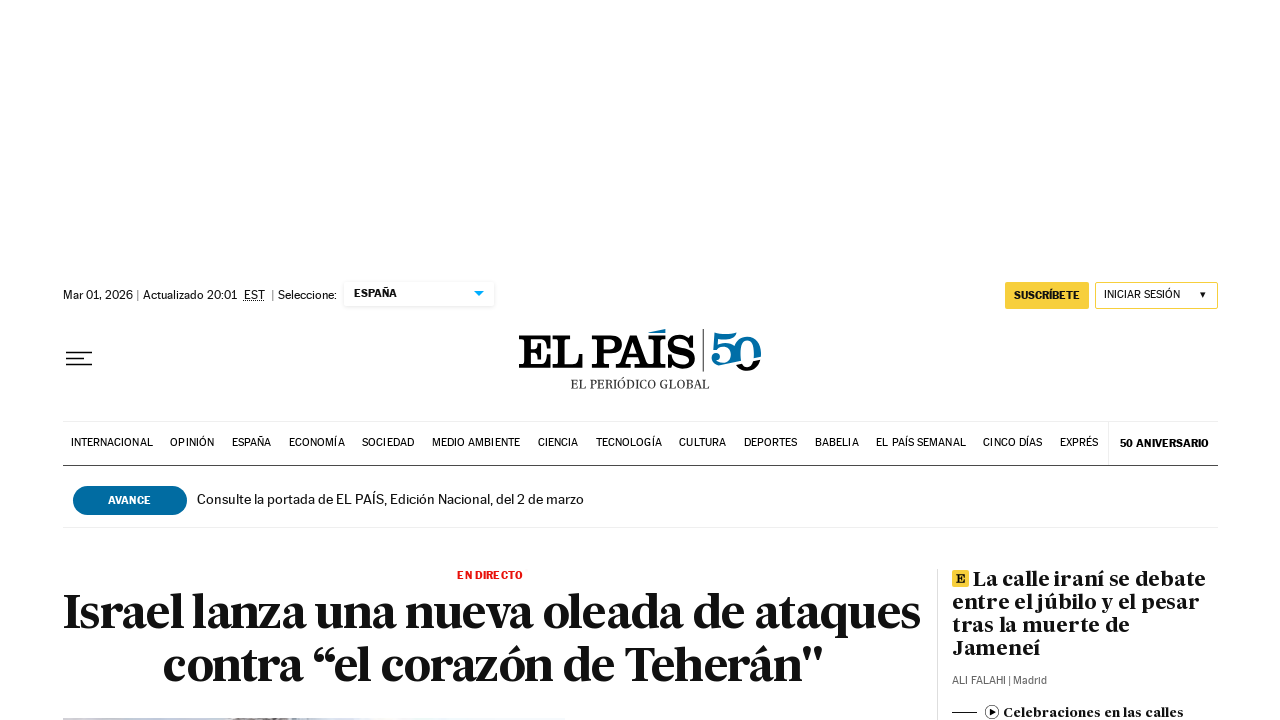